Tests table sorting functionality by clicking the "Due" column header and verifying the values are sorted in ascending order

Starting URL: http://the-internet.herokuapp.com/tables

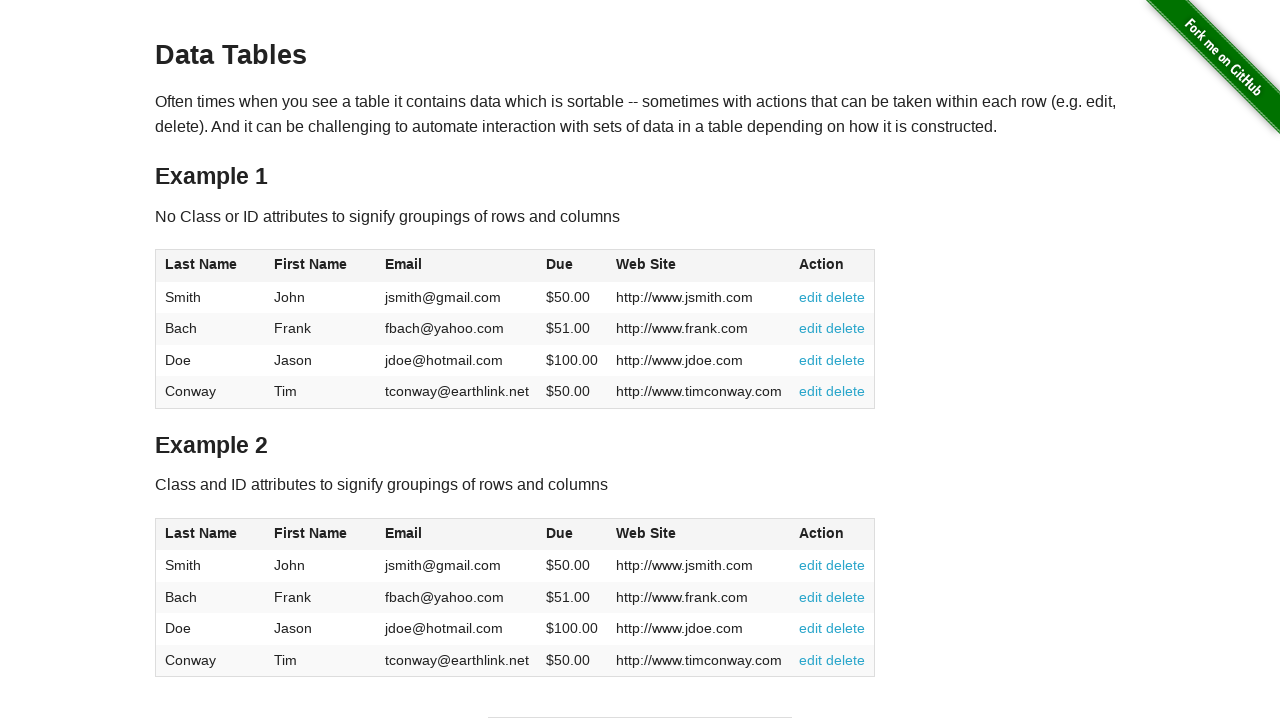

Clicked the Due column header to sort ascending at (572, 266) on #table1 thead tr th:nth-of-type(4)
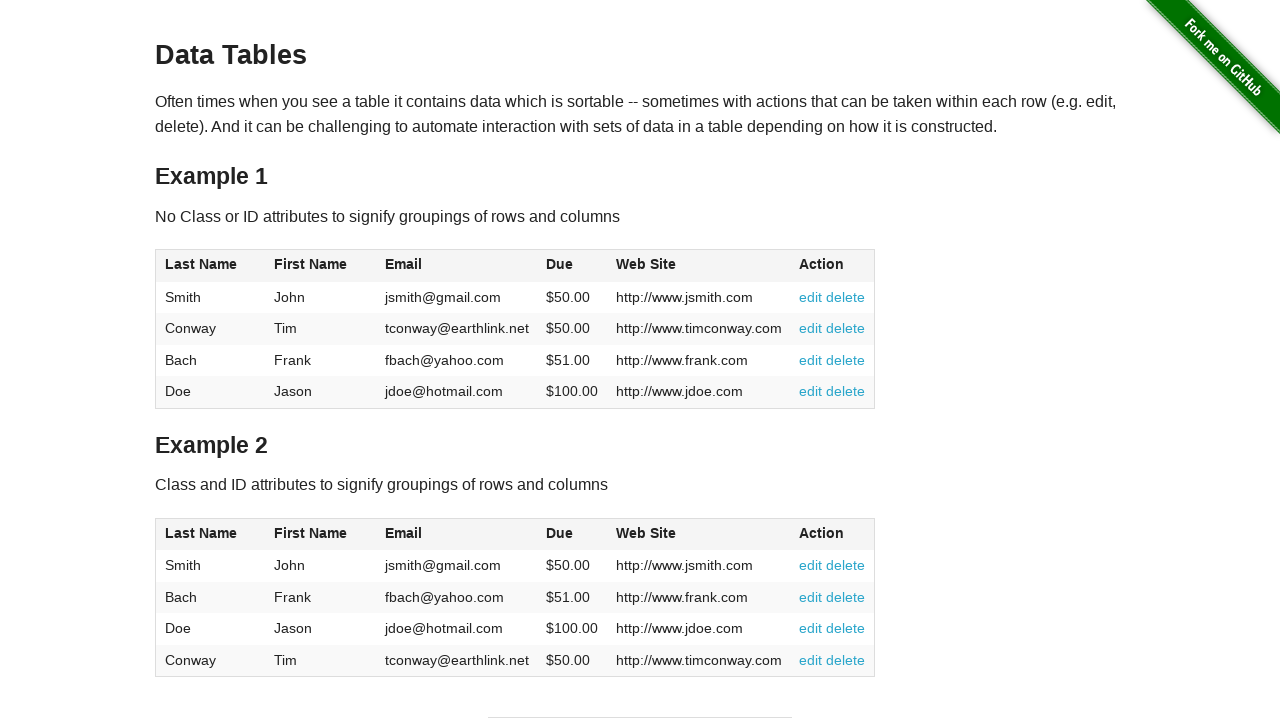

Waited for table to be sorted and Due column values to load
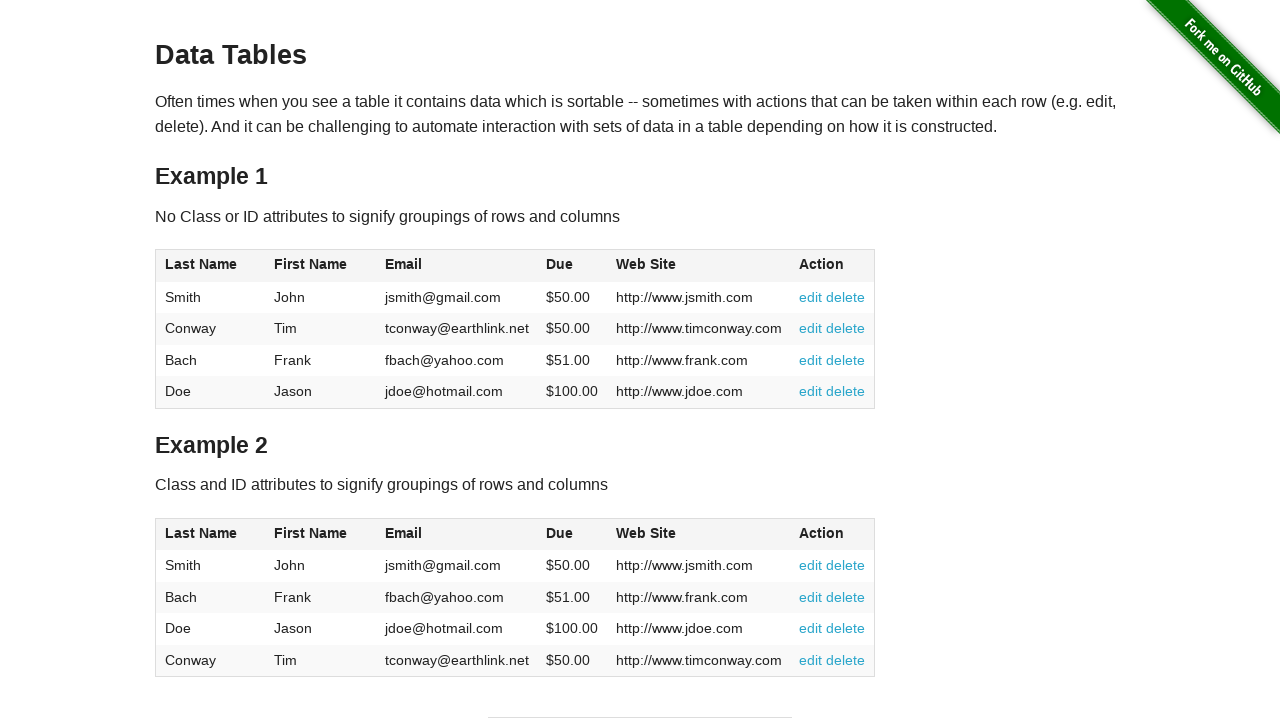

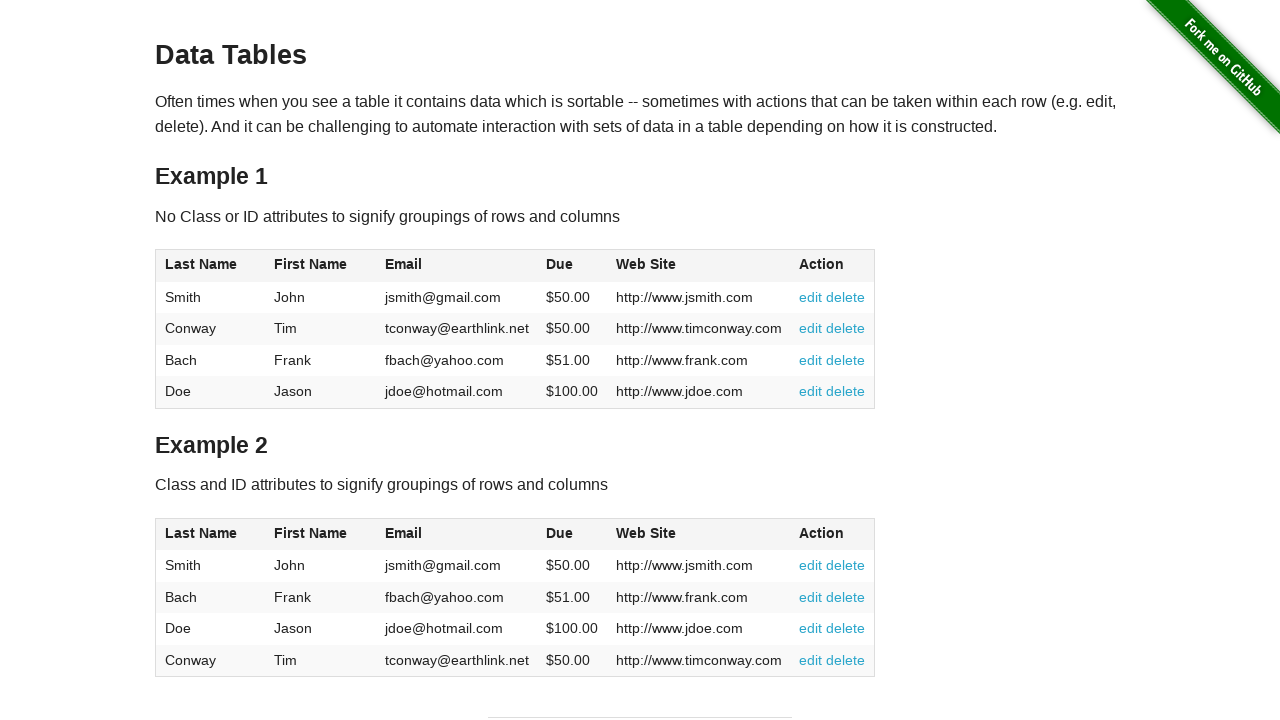